Navigates to Selenium documentation page, clicks on the Documentation link, and verifies anchor elements are present on the page

Starting URL: https://www.selenium.dev/documentation/webdriver/actions_api/wheel/

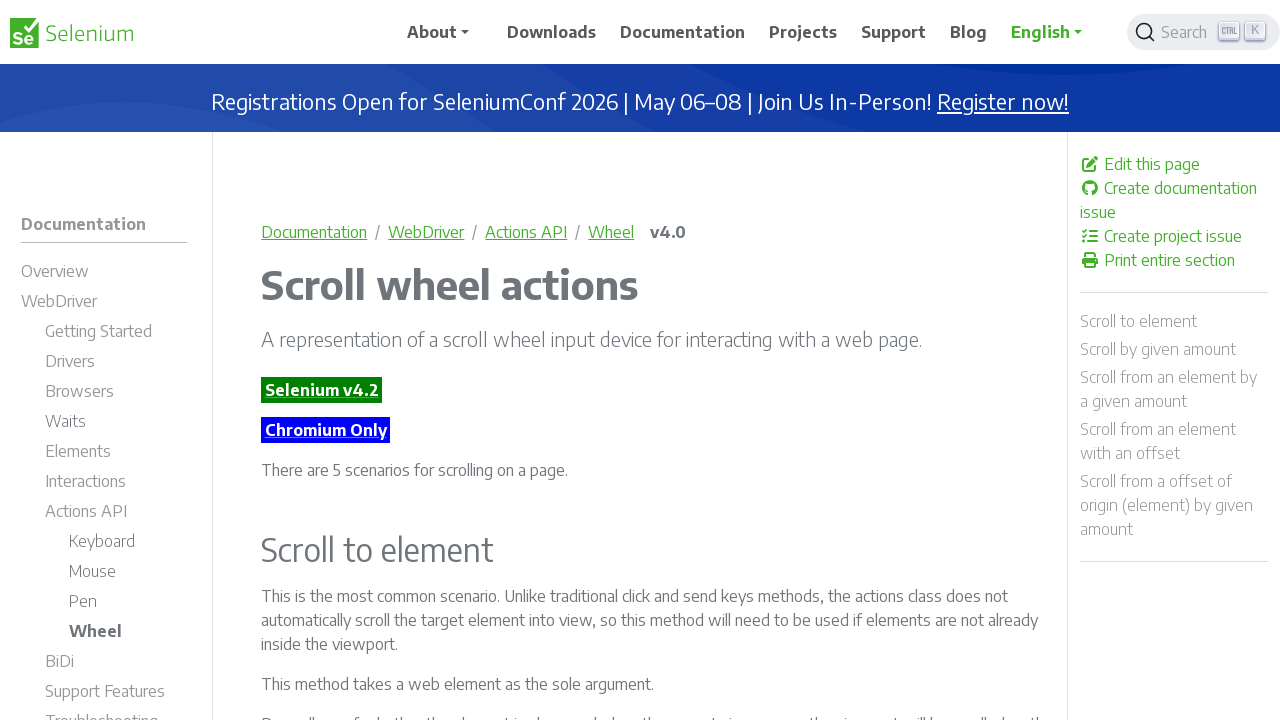

Clicked on Documentation link at (683, 32) on text=Documentation
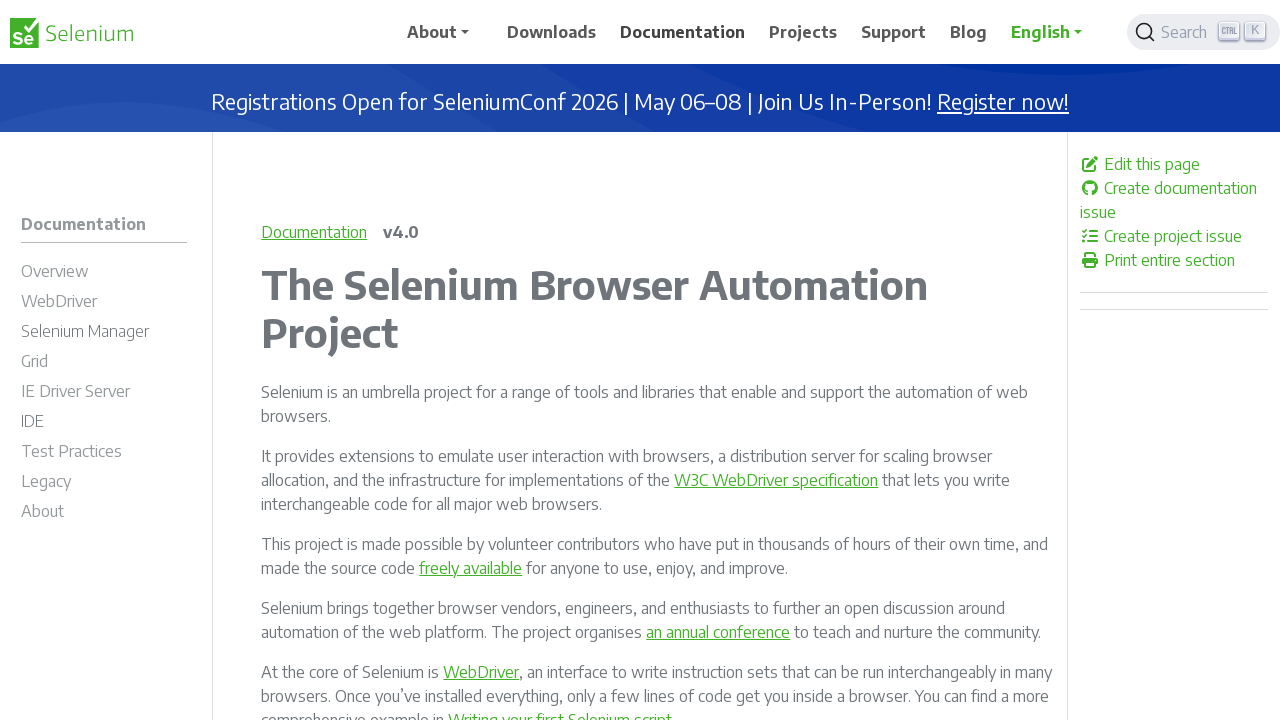

Waited for anchor elements to load on page
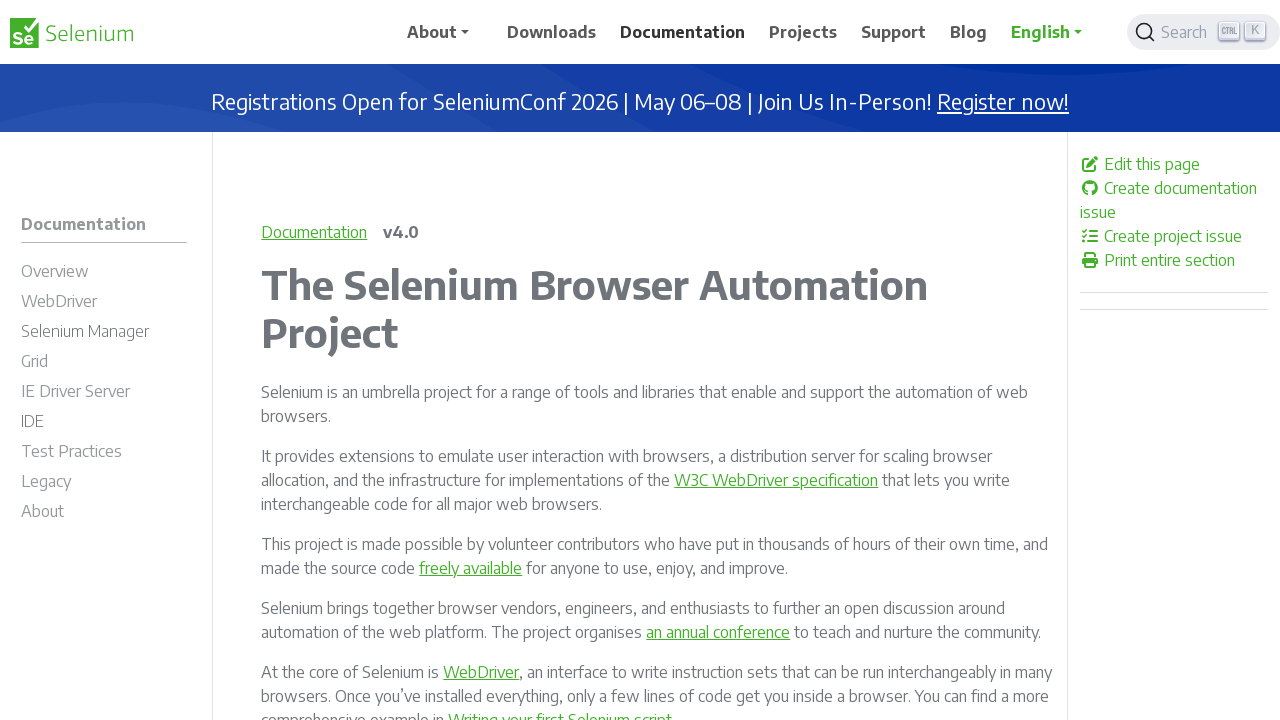

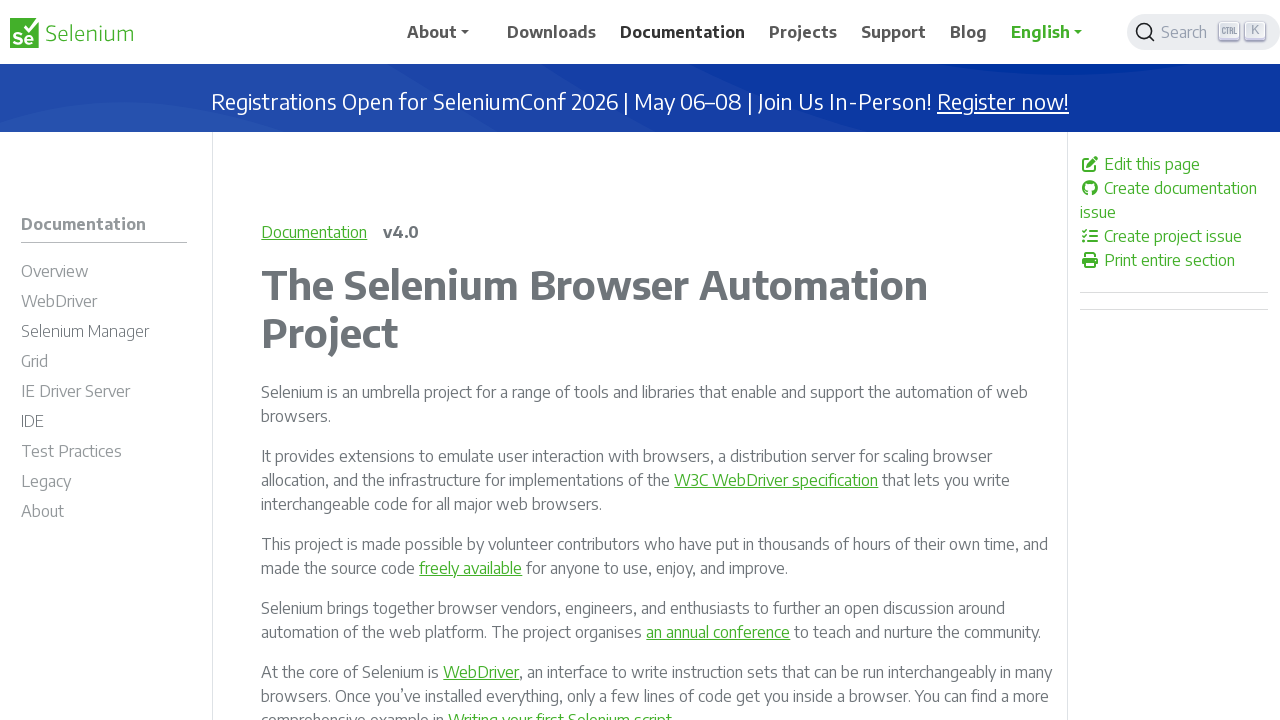